Creates a new paste on Pastebin by entering code/text in the text area, setting paste expiration to 10 minutes, selecting Bash syntax highlighting, adding a title, and submitting the form.

Starting URL: https://pastebin.com/

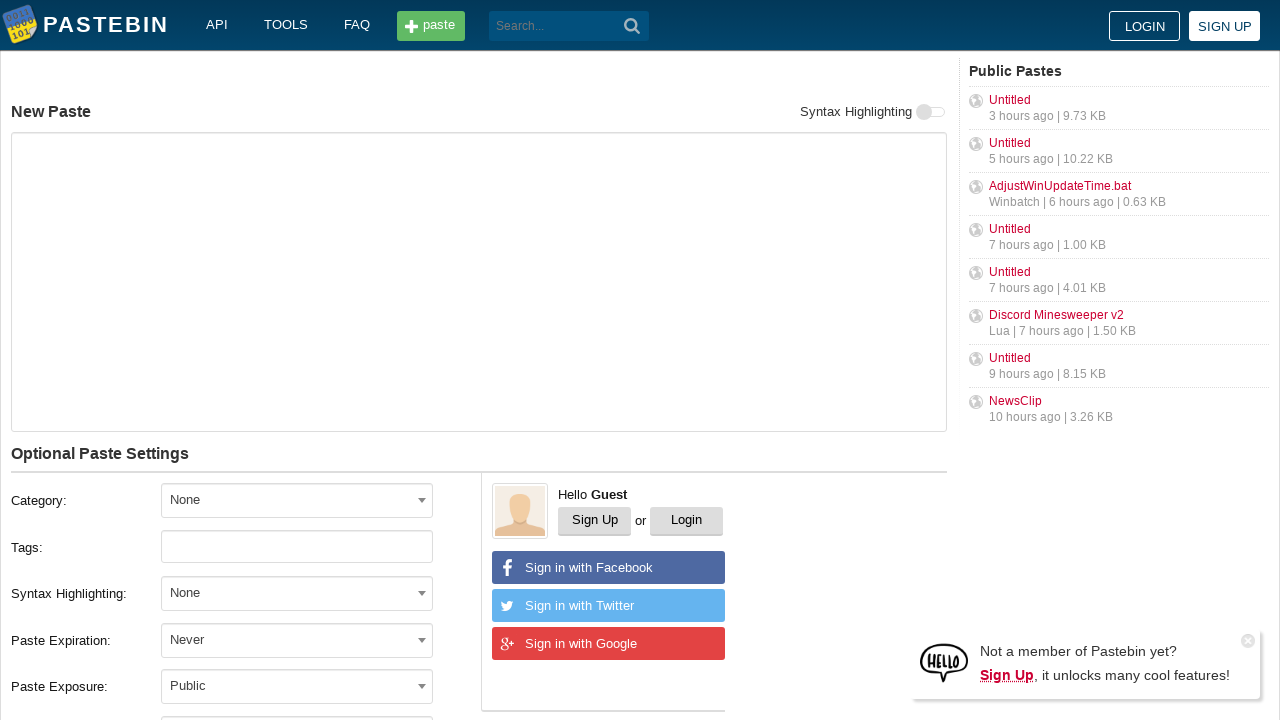

Waited for paste text area to be visible
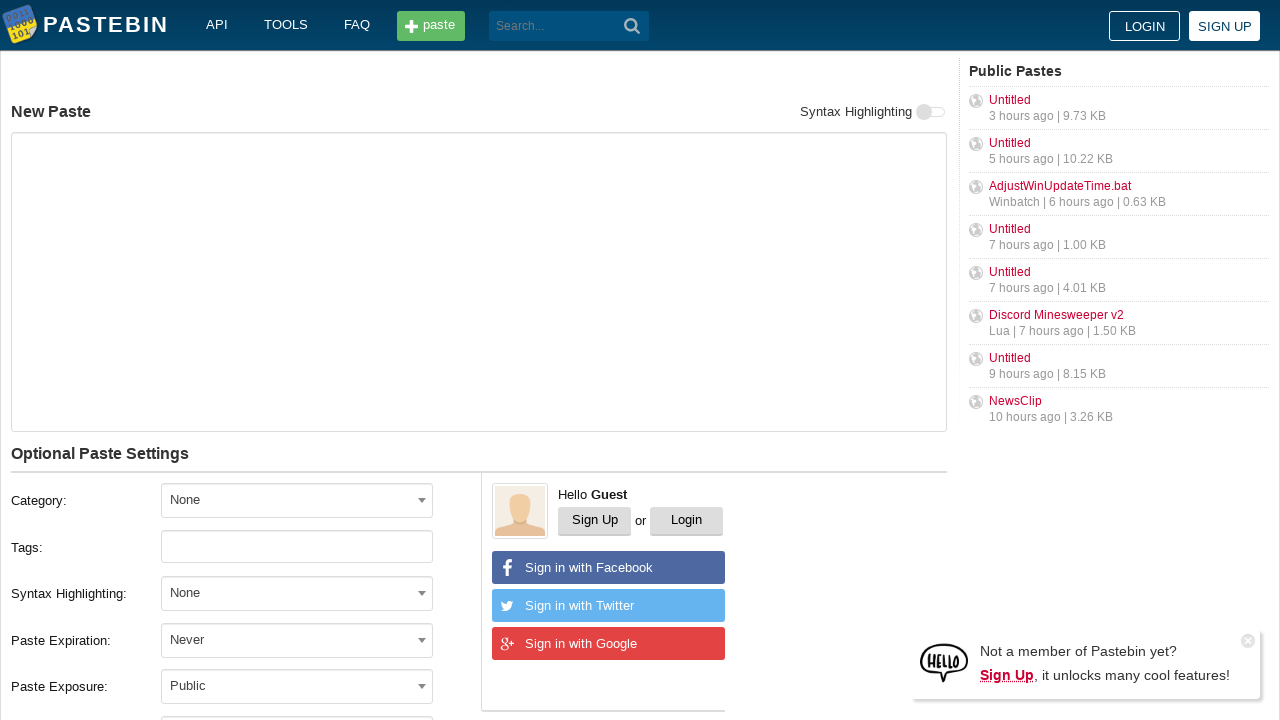

Entered bash script code into the text area on #postform-text
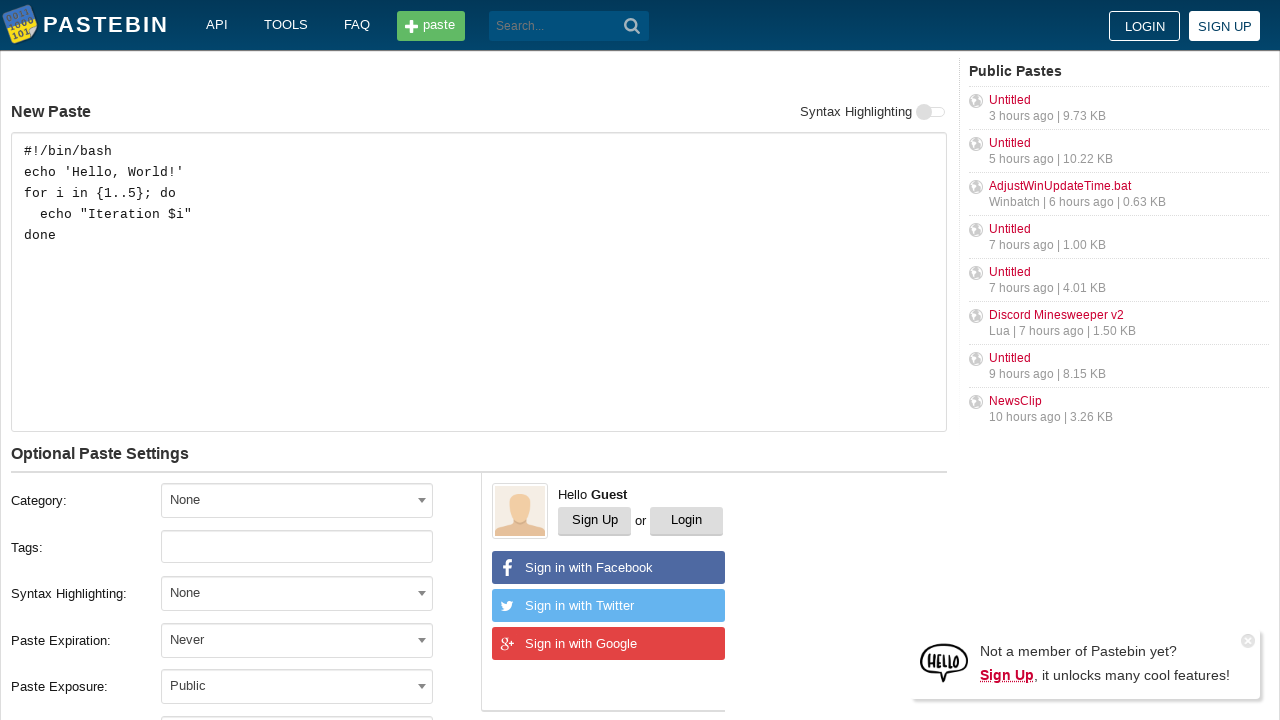

Clicked paste expiration dropdown at (297, 640) on #select2-postform-expiration-container
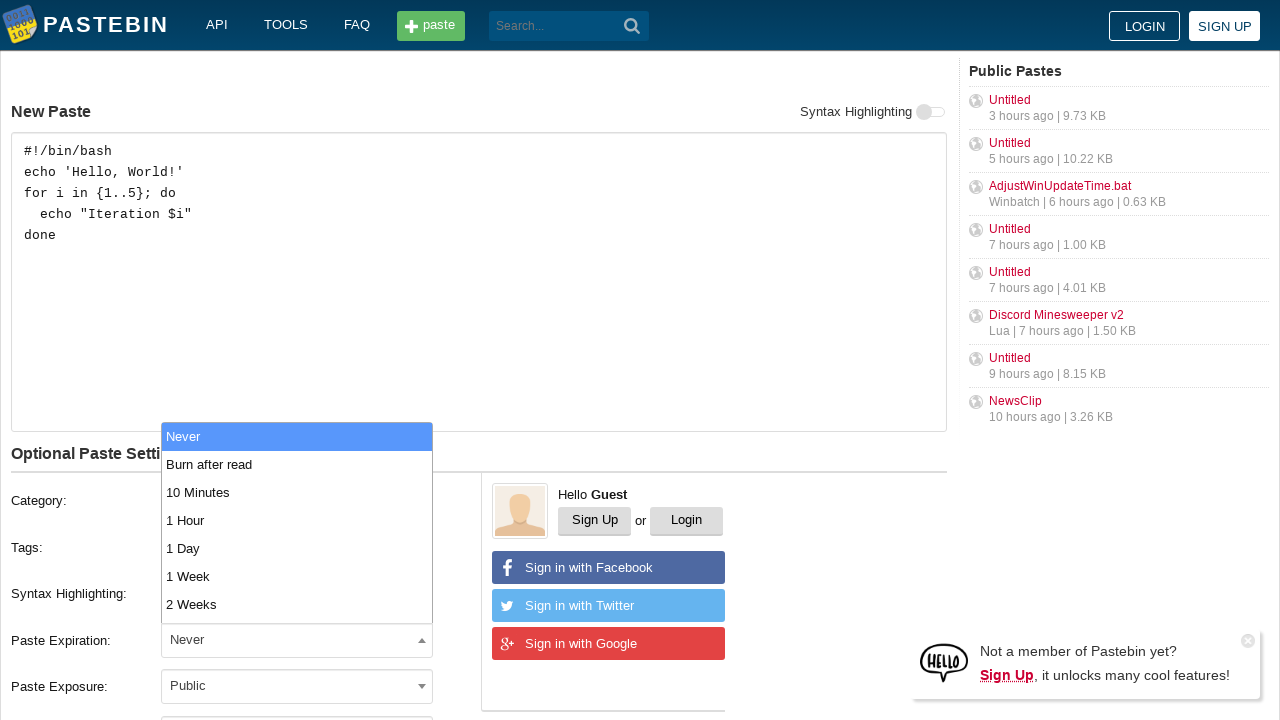

Waited for expiration options to become visible
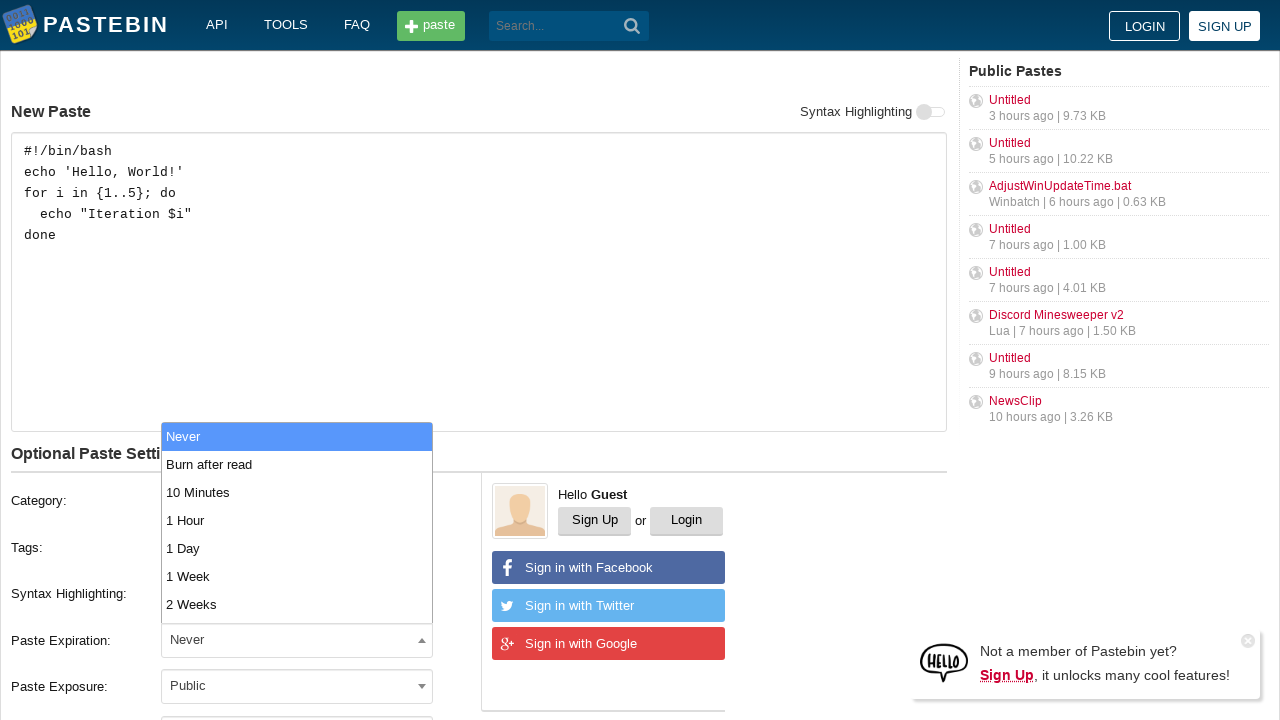

Selected '10 Minutes' expiration option at (297, 492) on xpath=//ul[@id='select2-postform-expiration-results']/li[text()='10 Minutes']
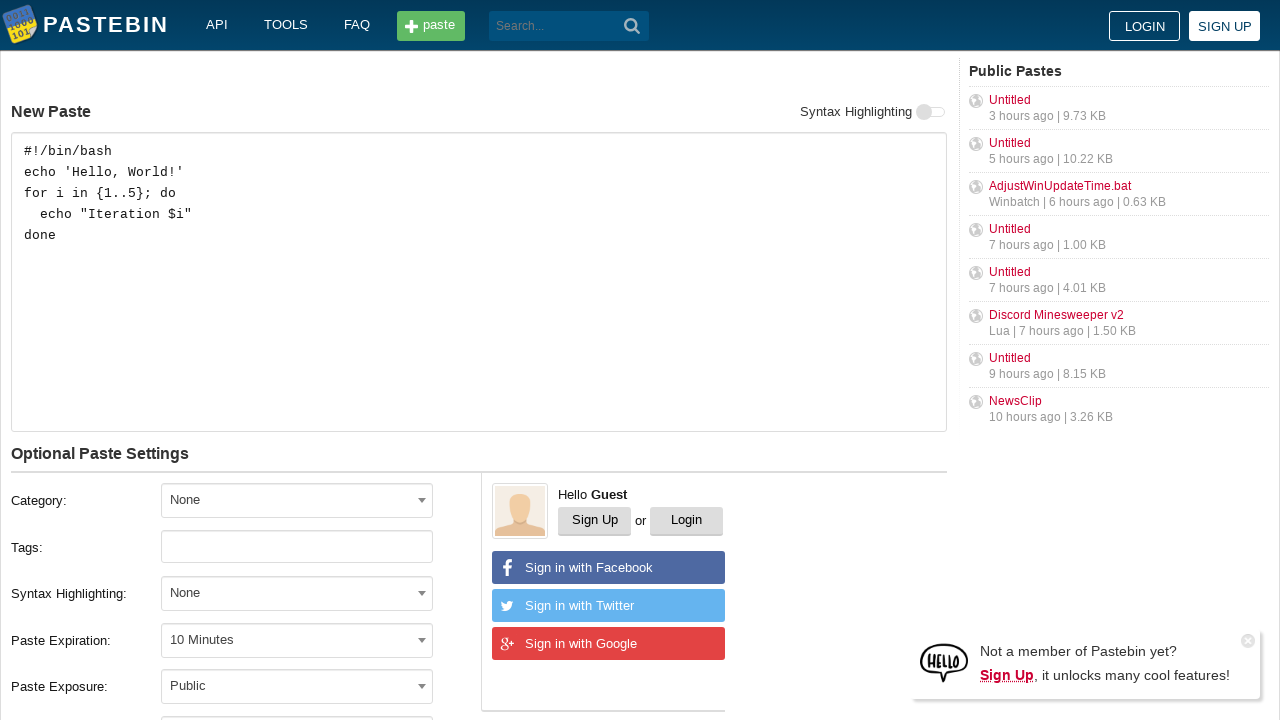

Clicked syntax highlighting dropdown at (297, 593) on #select2-postform-format-container
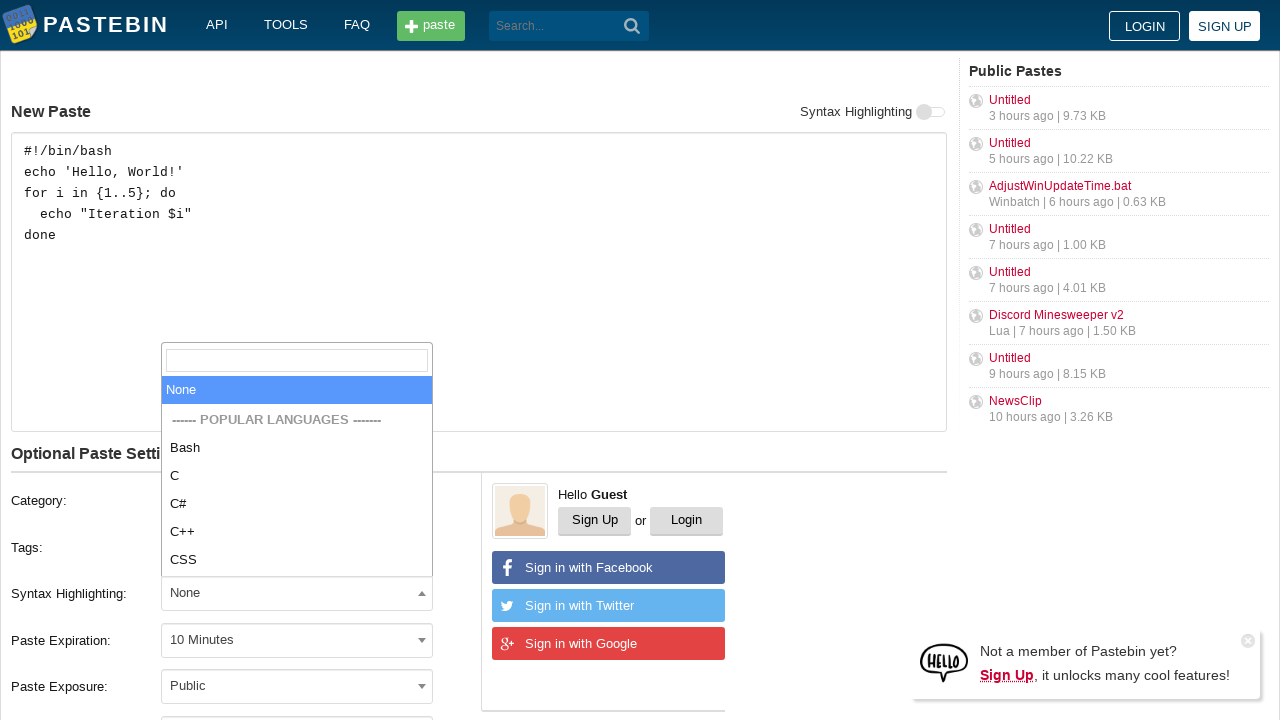

Waited for syntax highlighting options to become visible
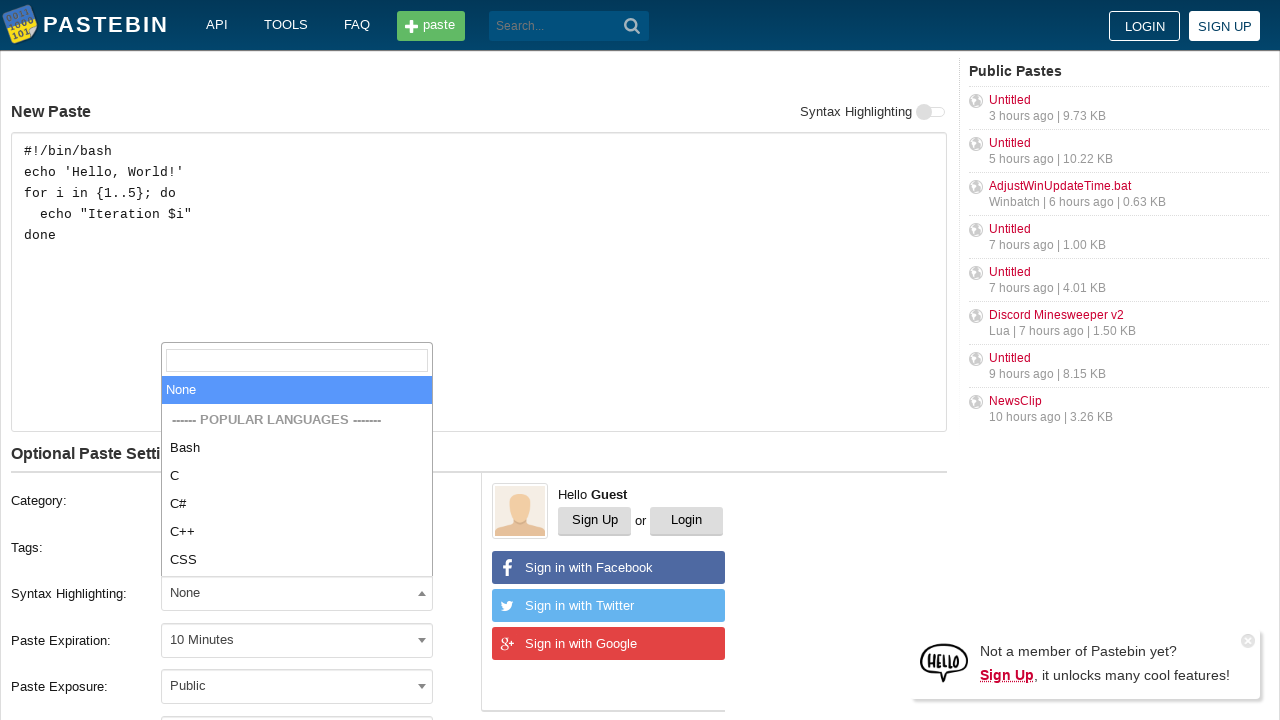

Selected 'Bash' syntax highlighting at (297, 448) on xpath=//ul[@class='select2-results__options select2-results__options--nested']/l
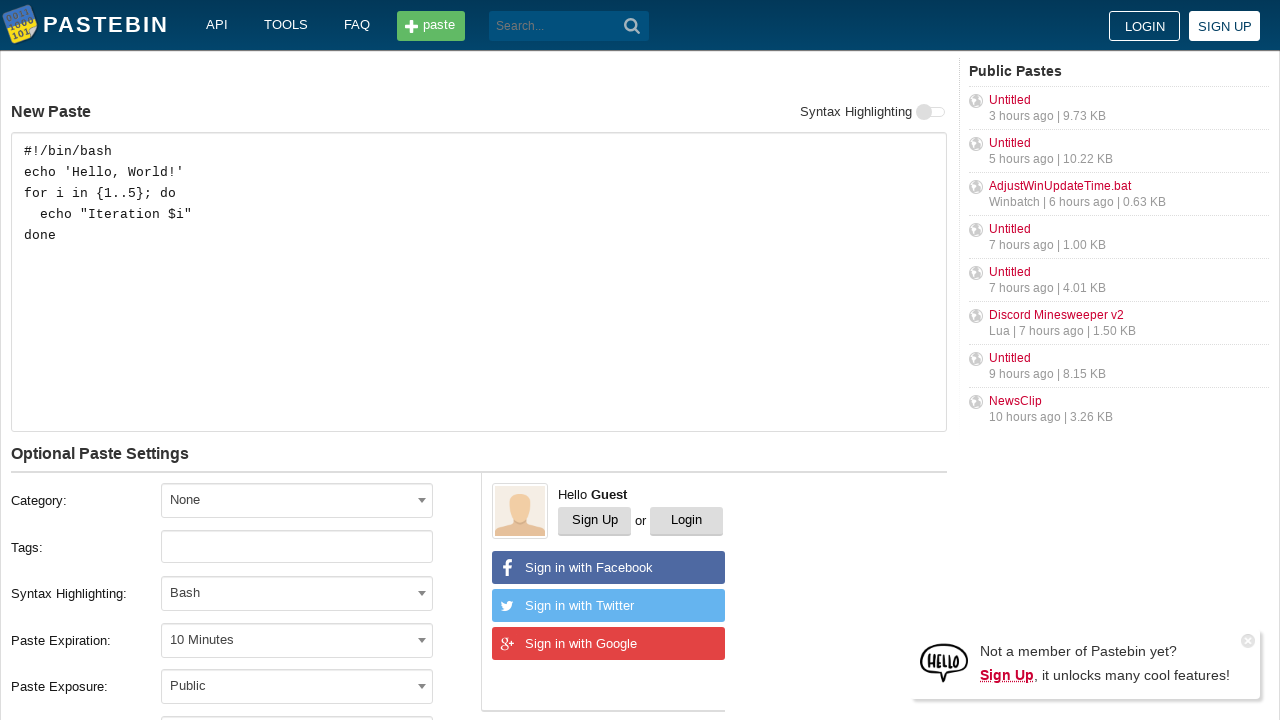

Entered paste title 'Sample Bash Script Demo' on #postform-name
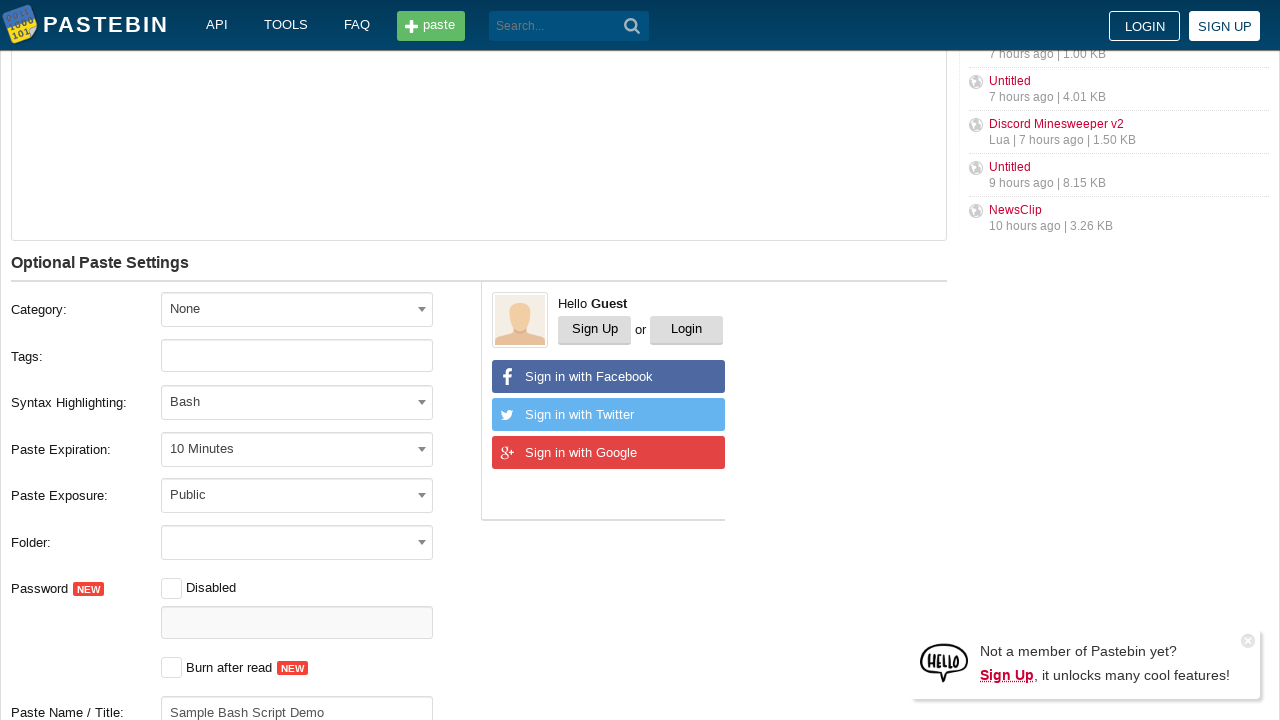

Clicked submit button to create new paste at (632, 26) on button[type='submit']
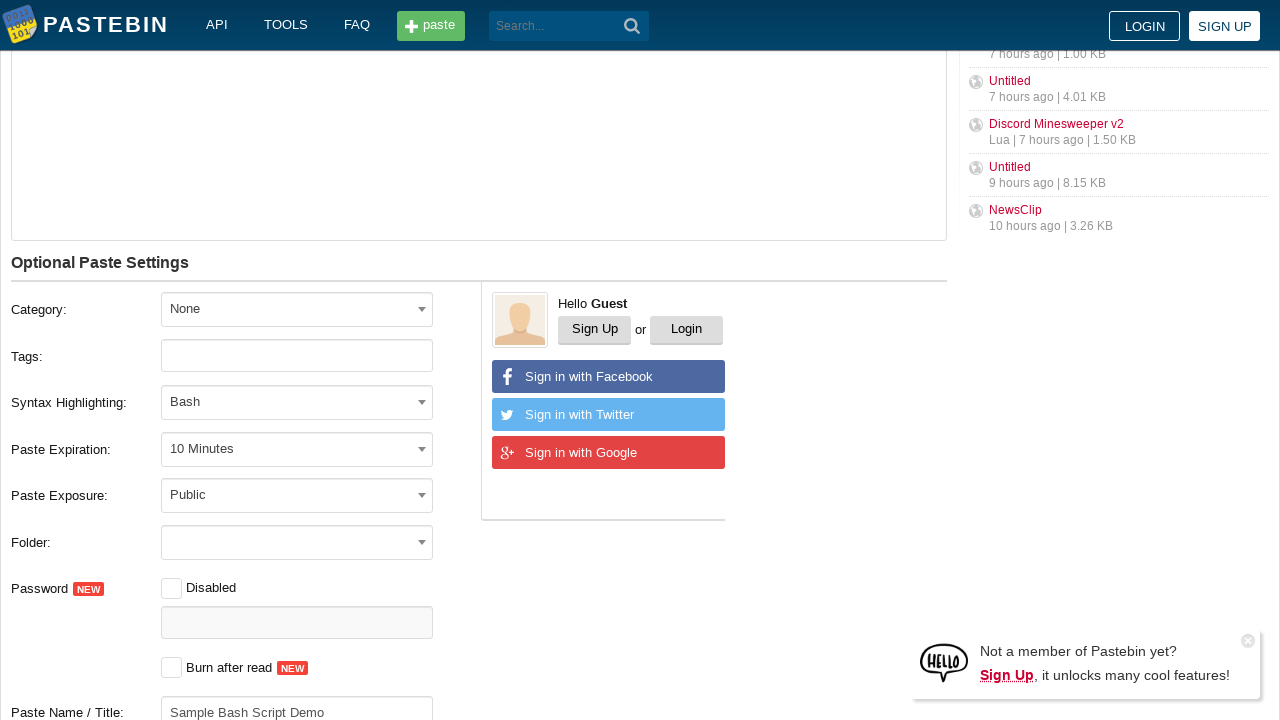

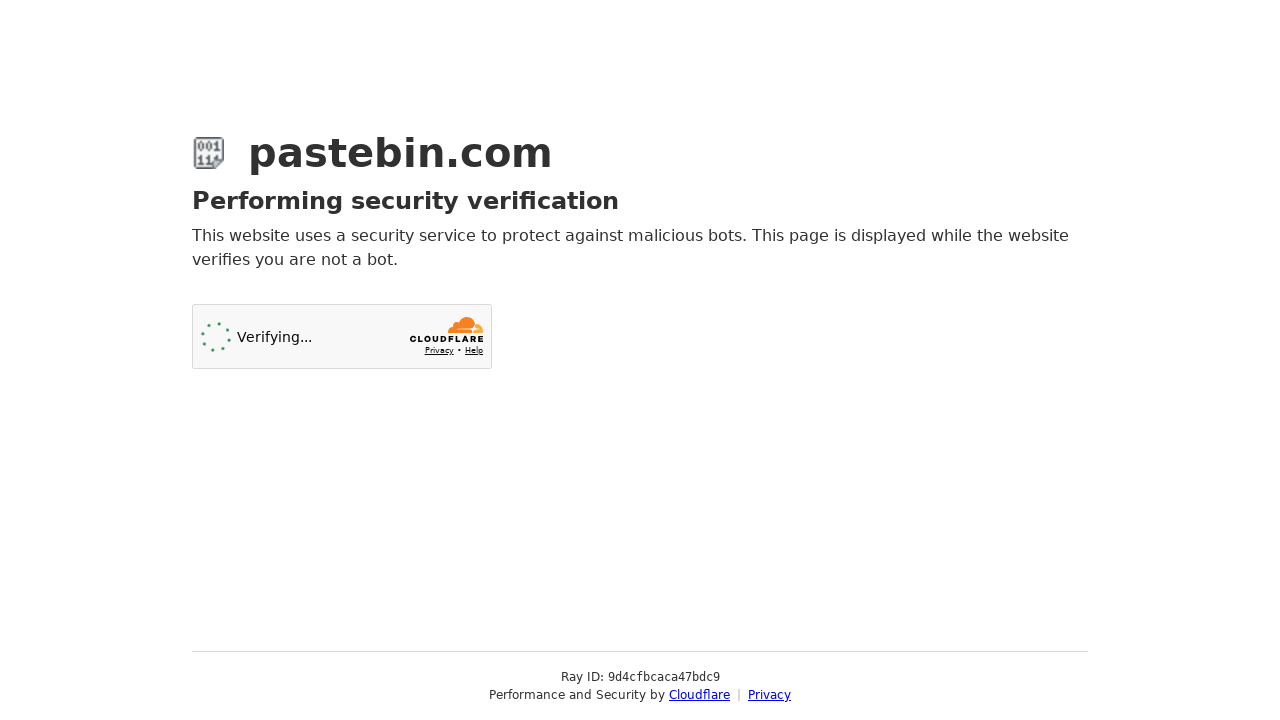